Tests element visibility by hiding and showing a text box

Starting URL: http://www.qaclickacademy.com/practice.php

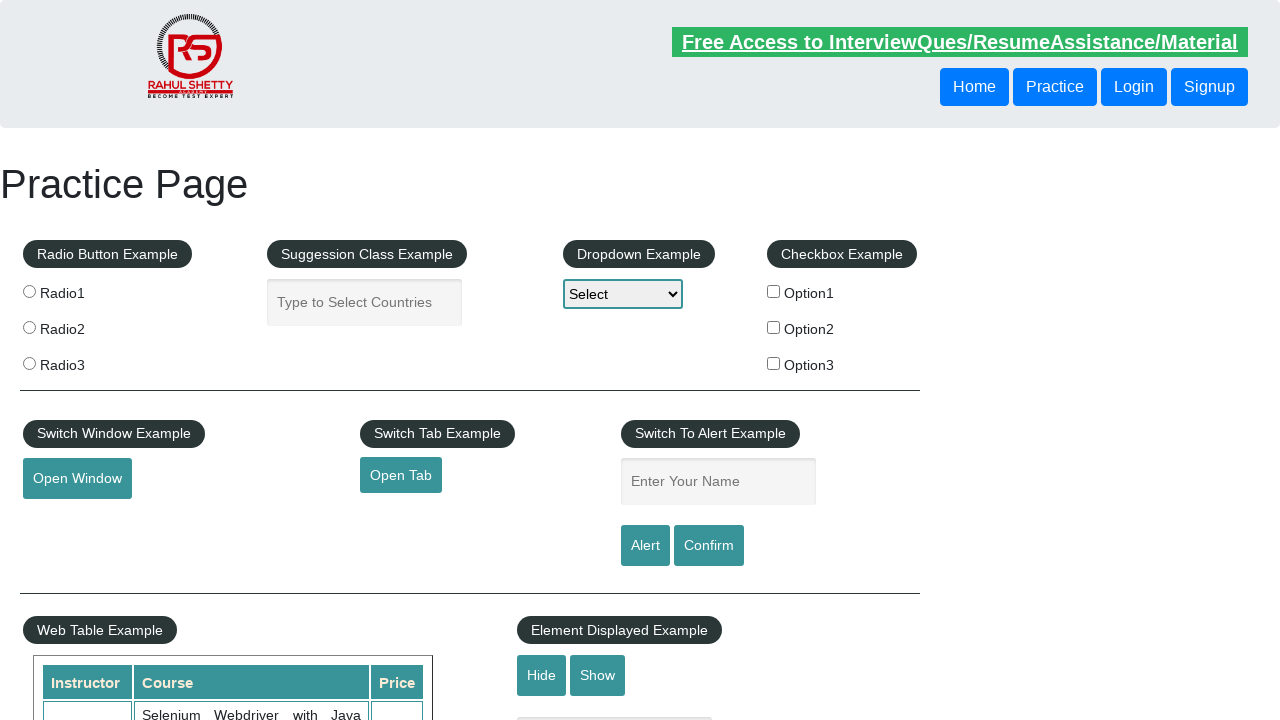

Navigated to practice page
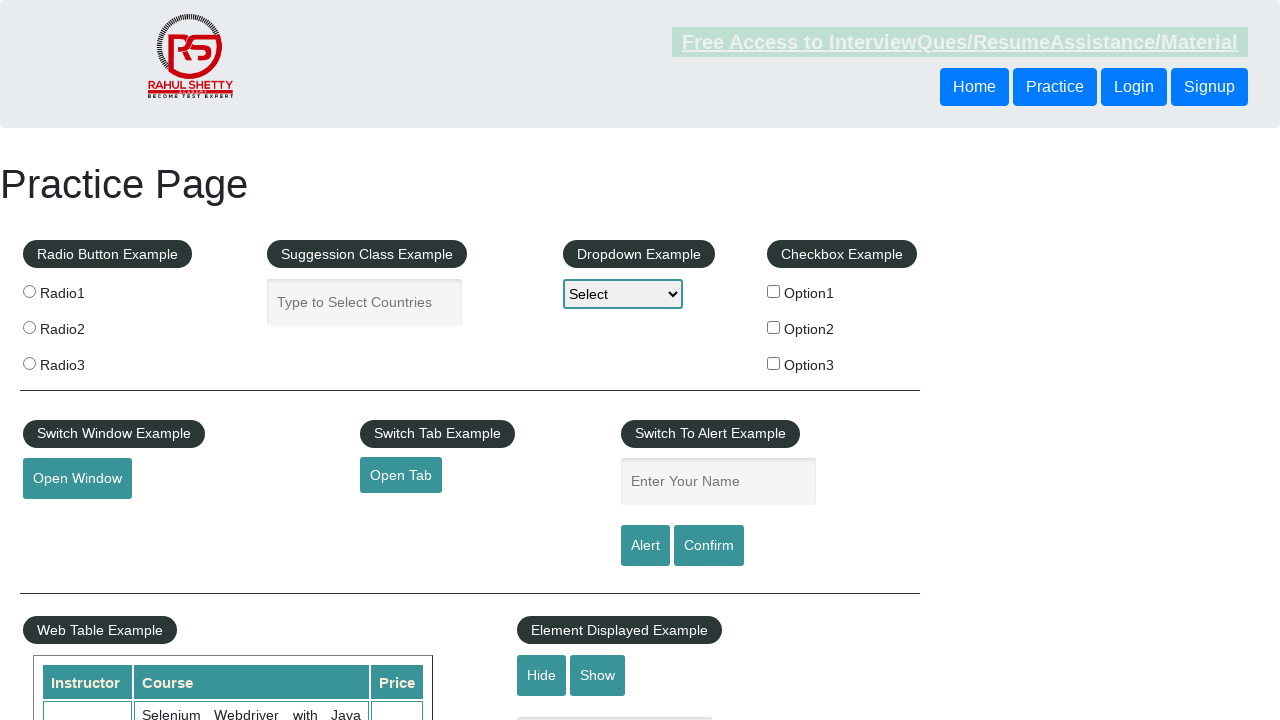

Clicked hide button to hide text box at (542, 675) on #hide-textbox
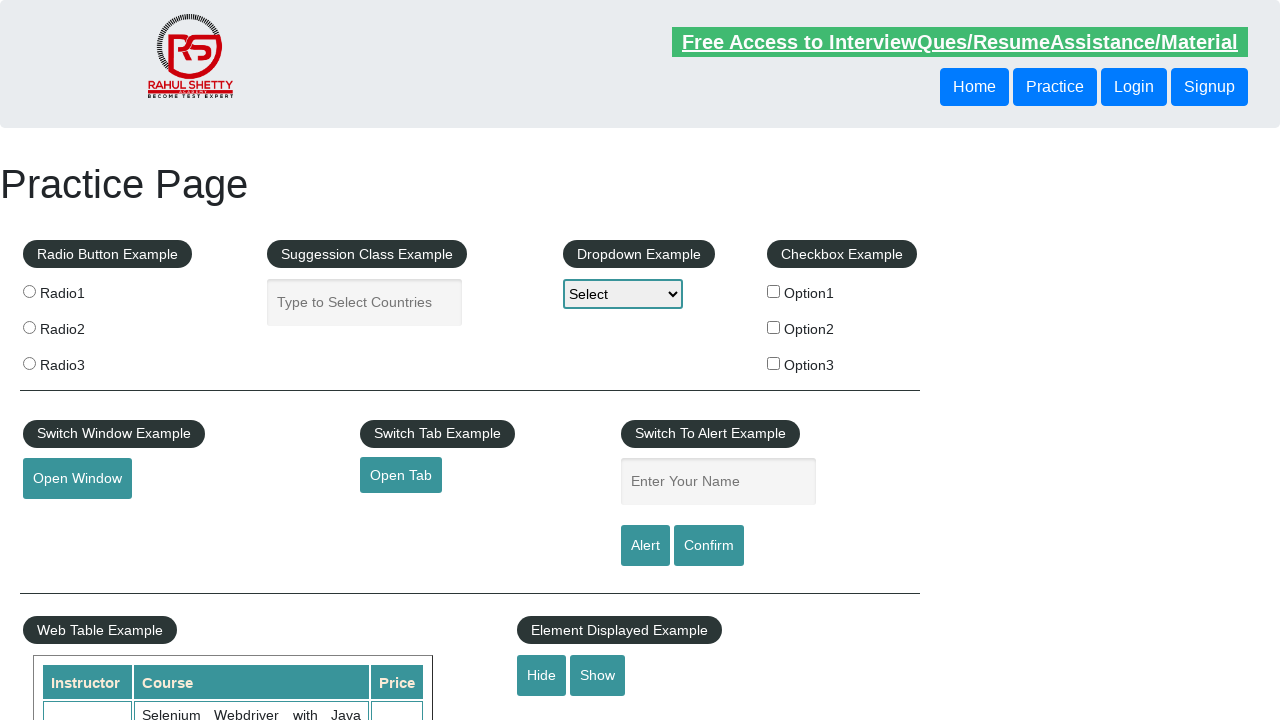

Verified text box is hidden
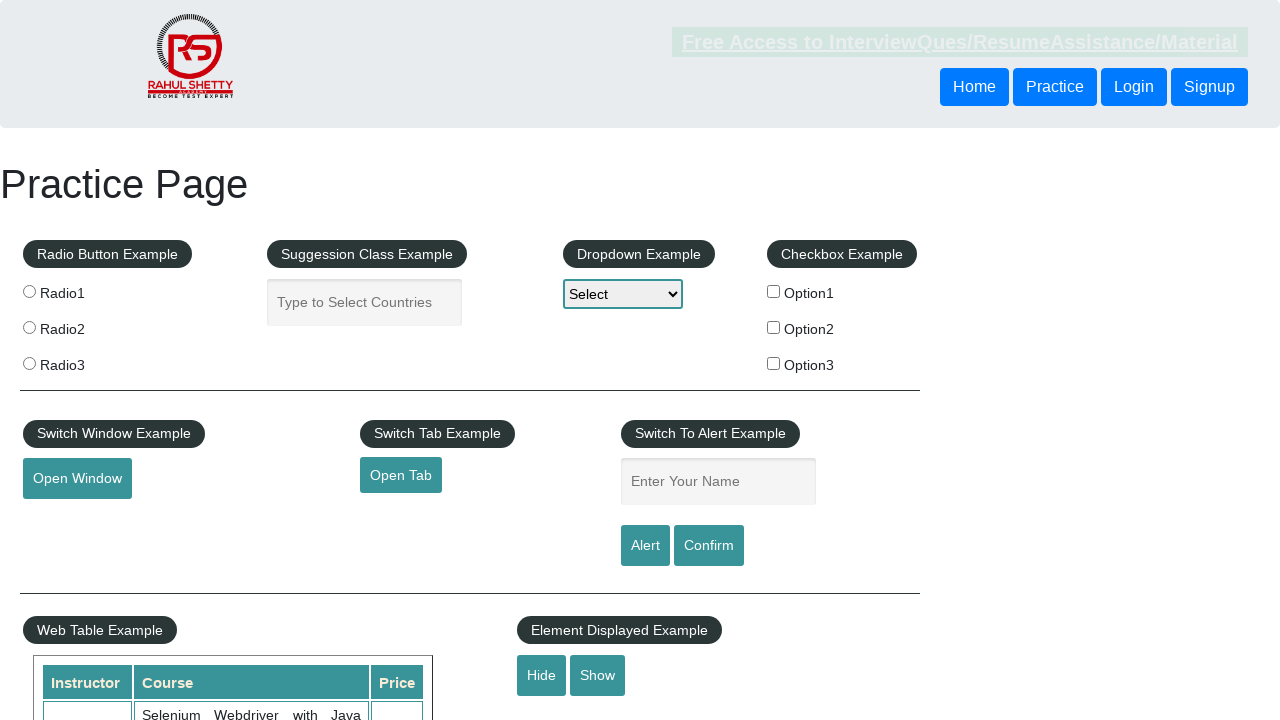

Clicked show button to display text box at (598, 675) on #show-textbox
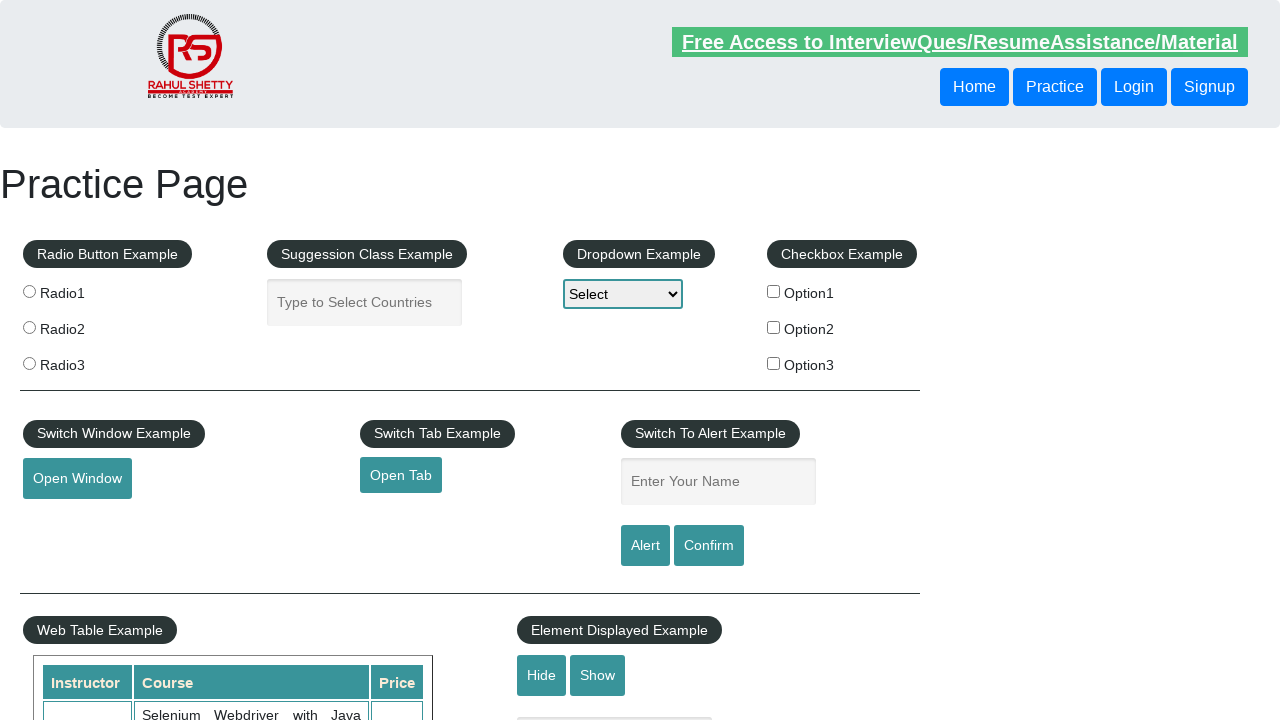

Verified text box is now visible
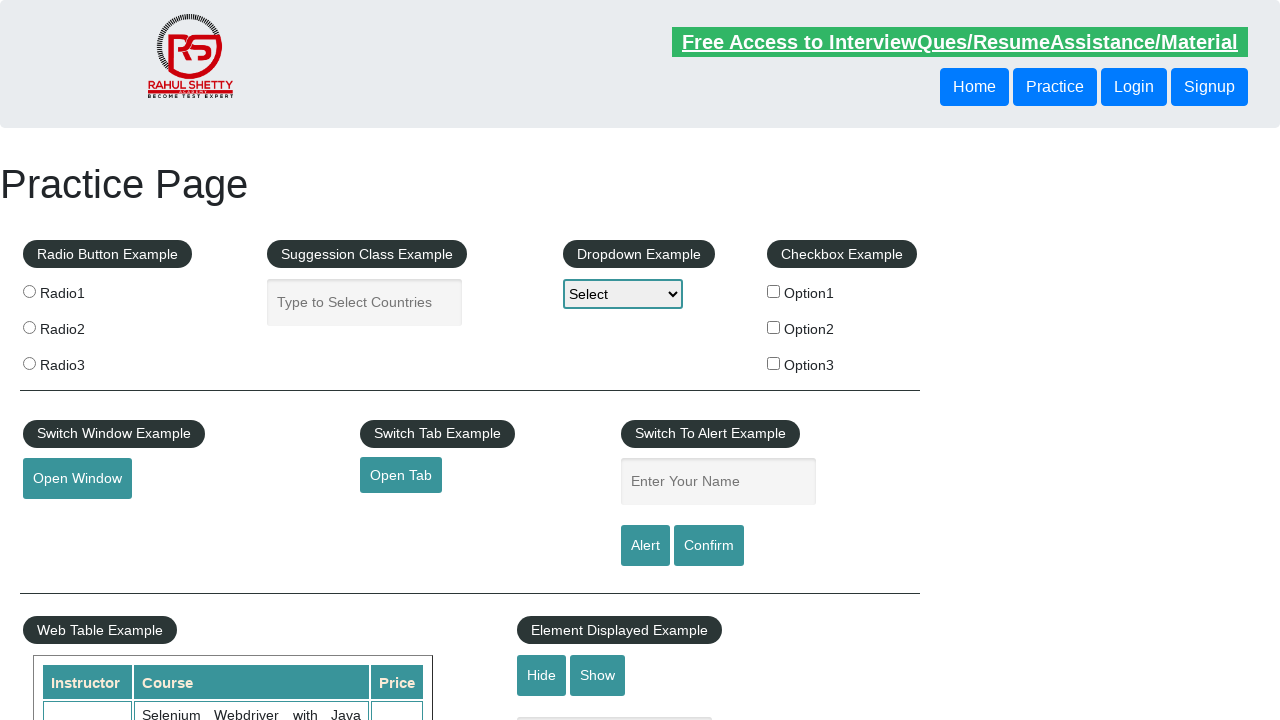

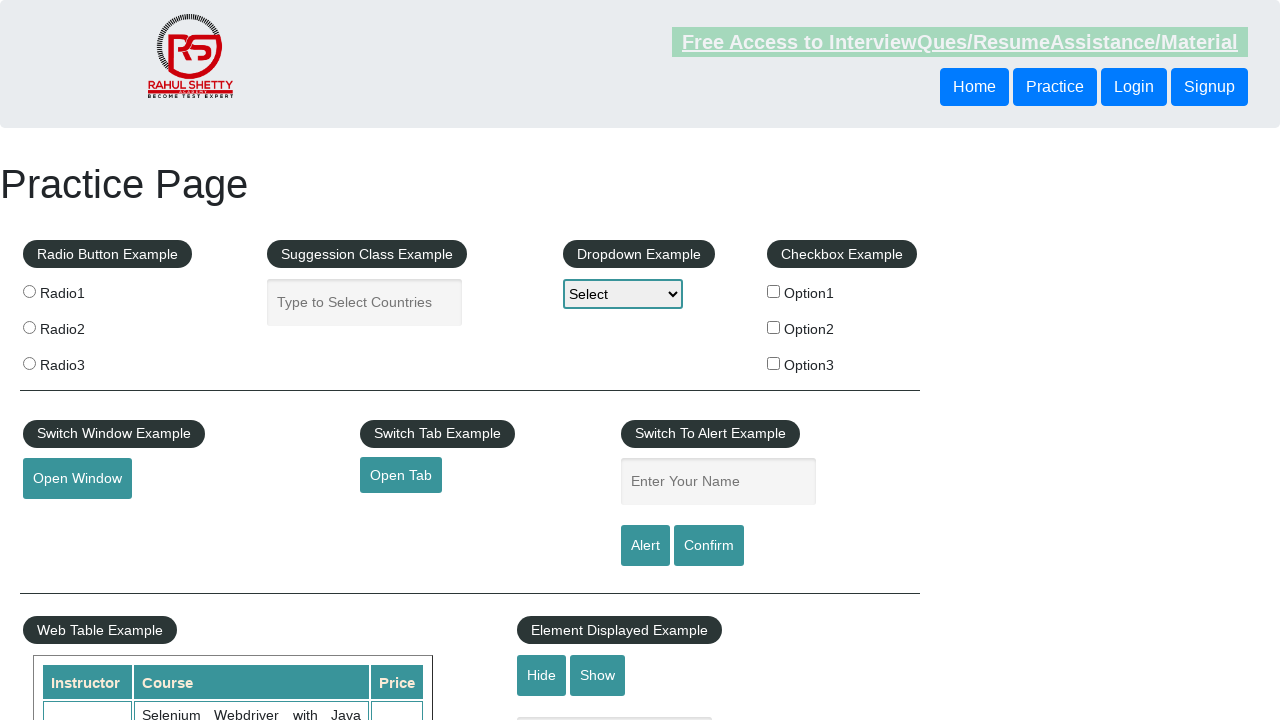